Tests various dropdown/select menu controls including React select inputs, old-style select menus, and multi-select options

Starting URL: https://demoqa.com/select-menu

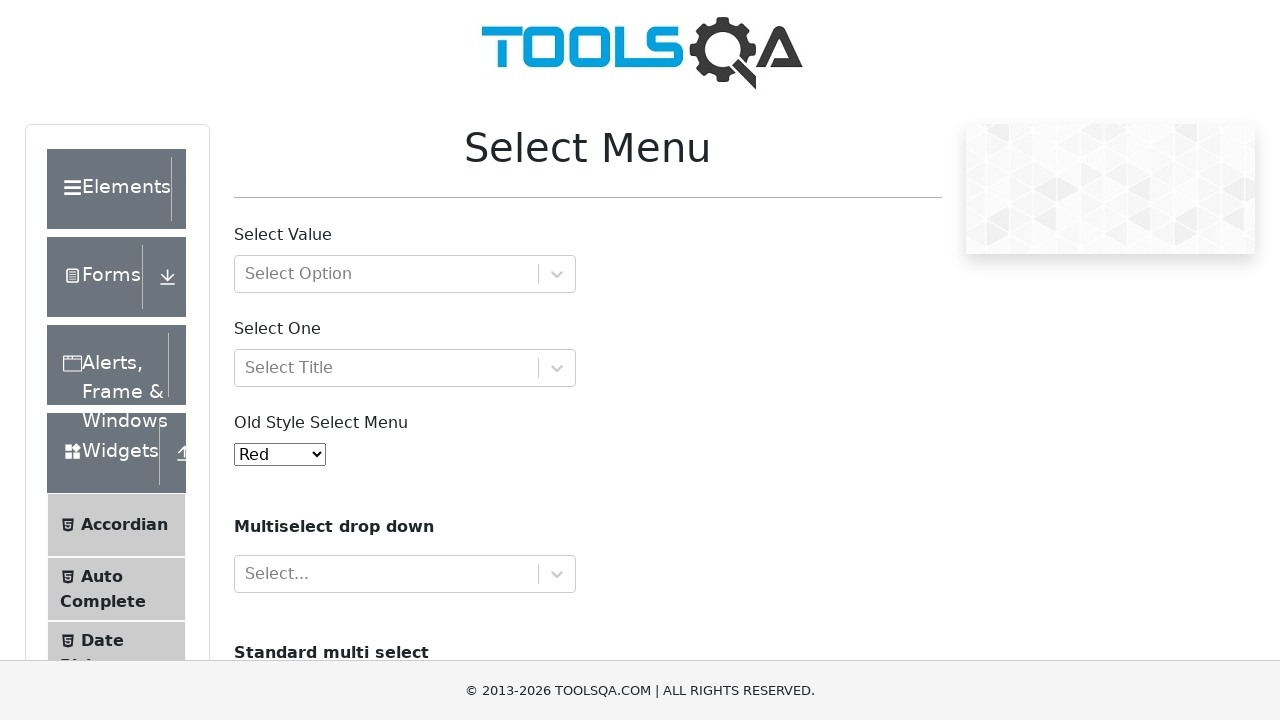

Filled first React select dropdown with 'Group 1, option 2' on #react-select-2-input
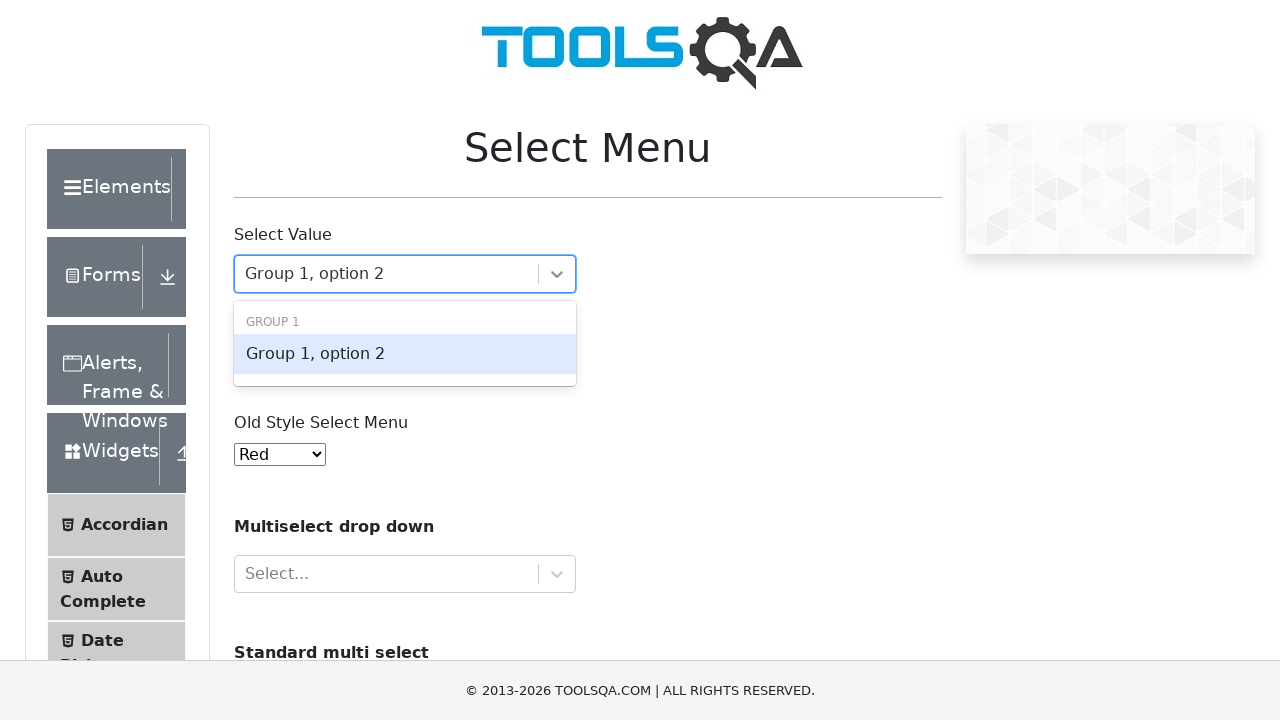

Pressed Enter to confirm selection in first React select on #react-select-2-input
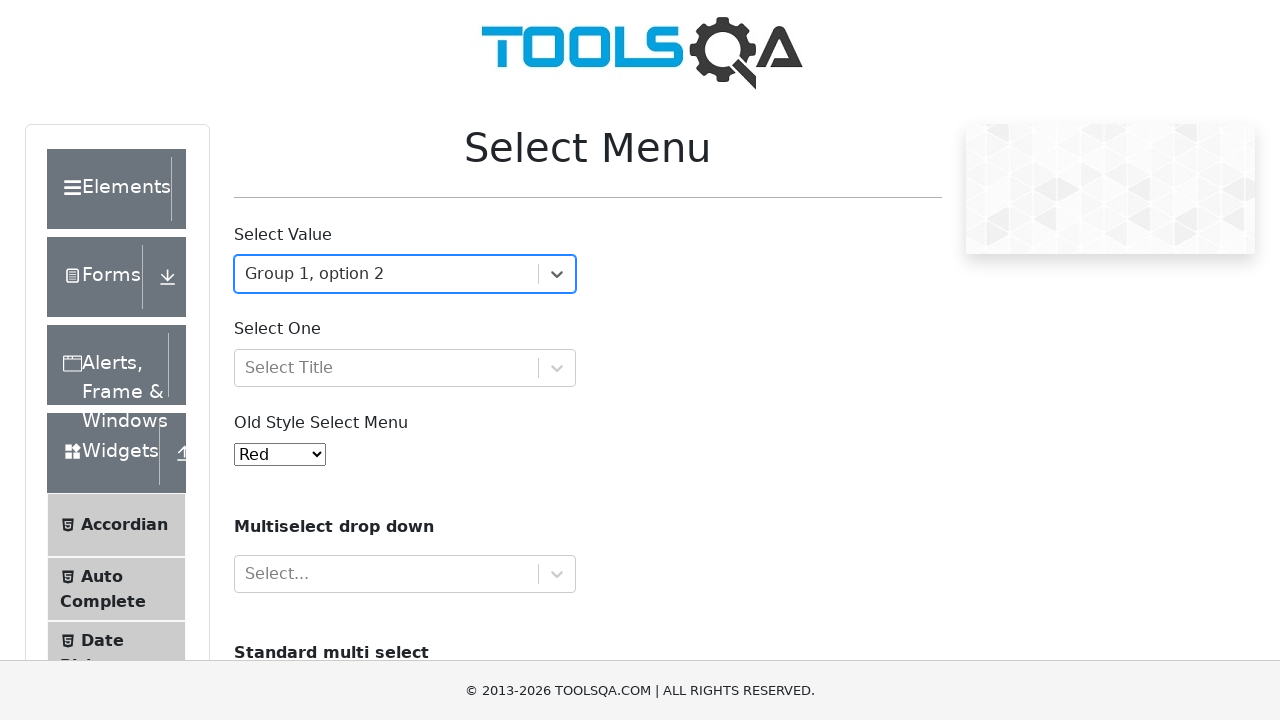

Filled second React select dropdown with 'Mr.' on #react-select-3-input
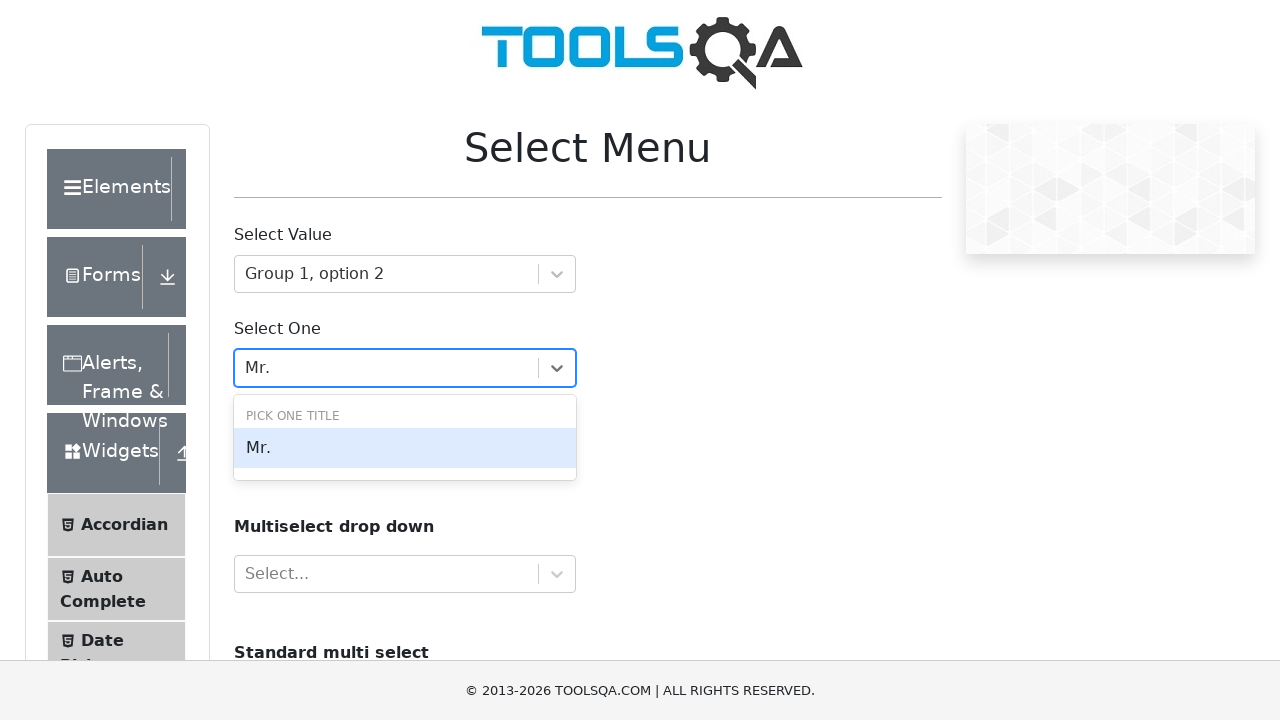

Pressed Enter to confirm title selection in second React select on #react-select-3-input
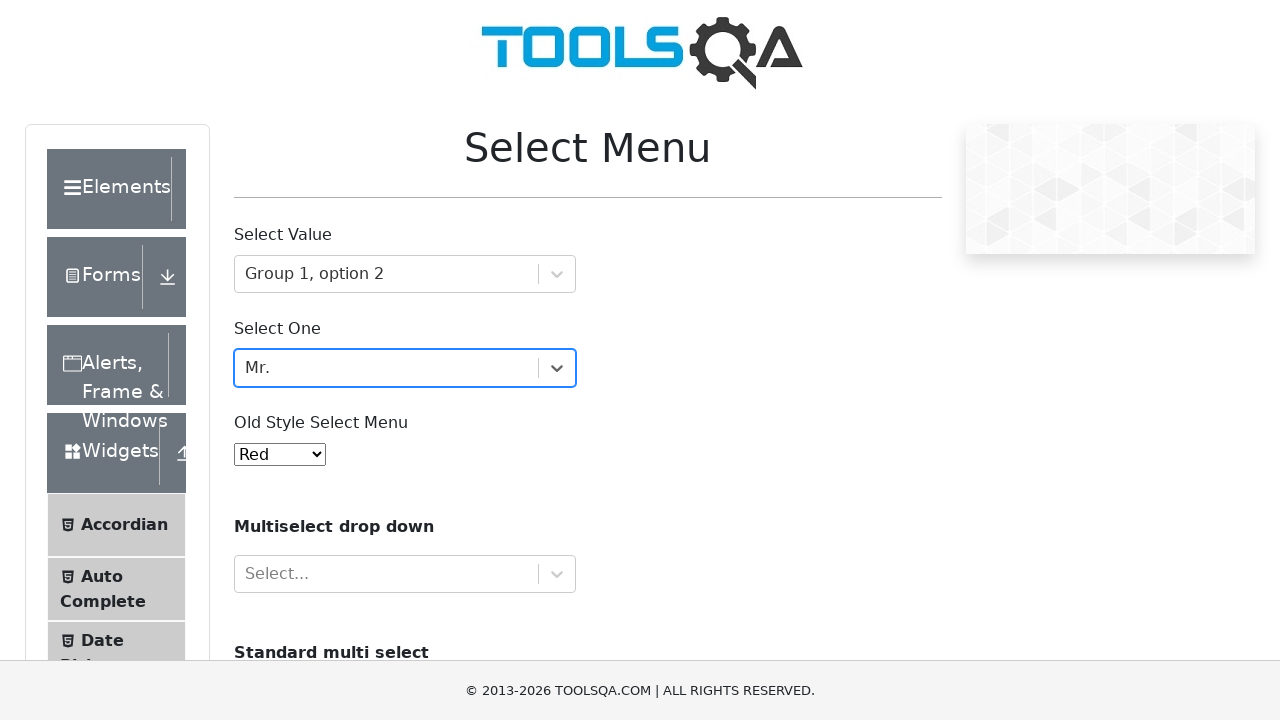

Selected 'Blue' from old-style select menu on #oldSelectMenu
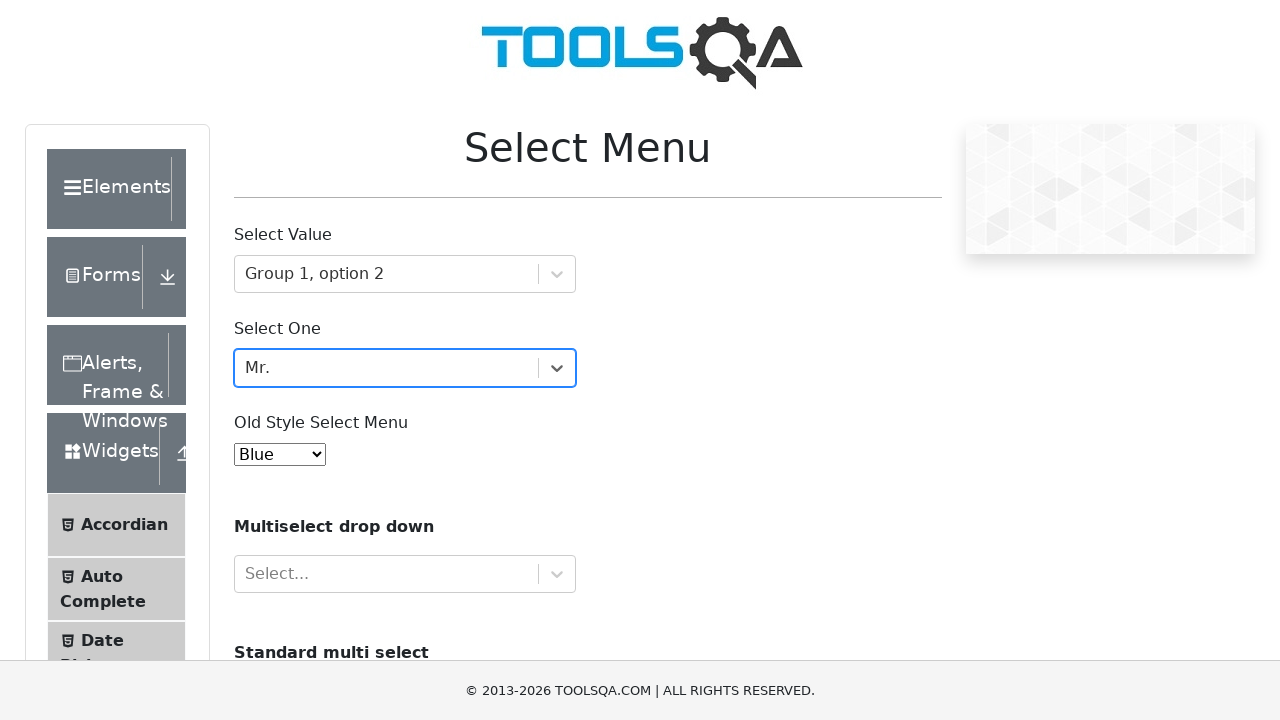

Clicked second option in multi-select cars dropdown at (258, 360) on #cars > option:nth-child(2)
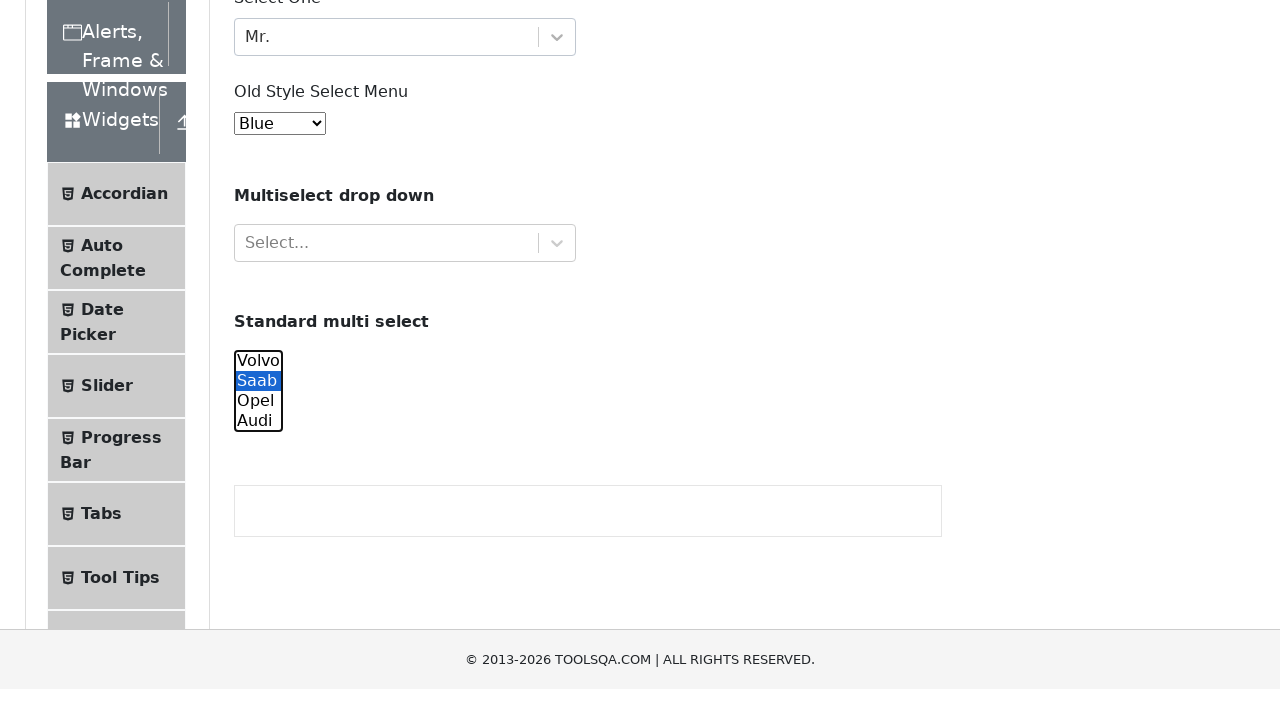

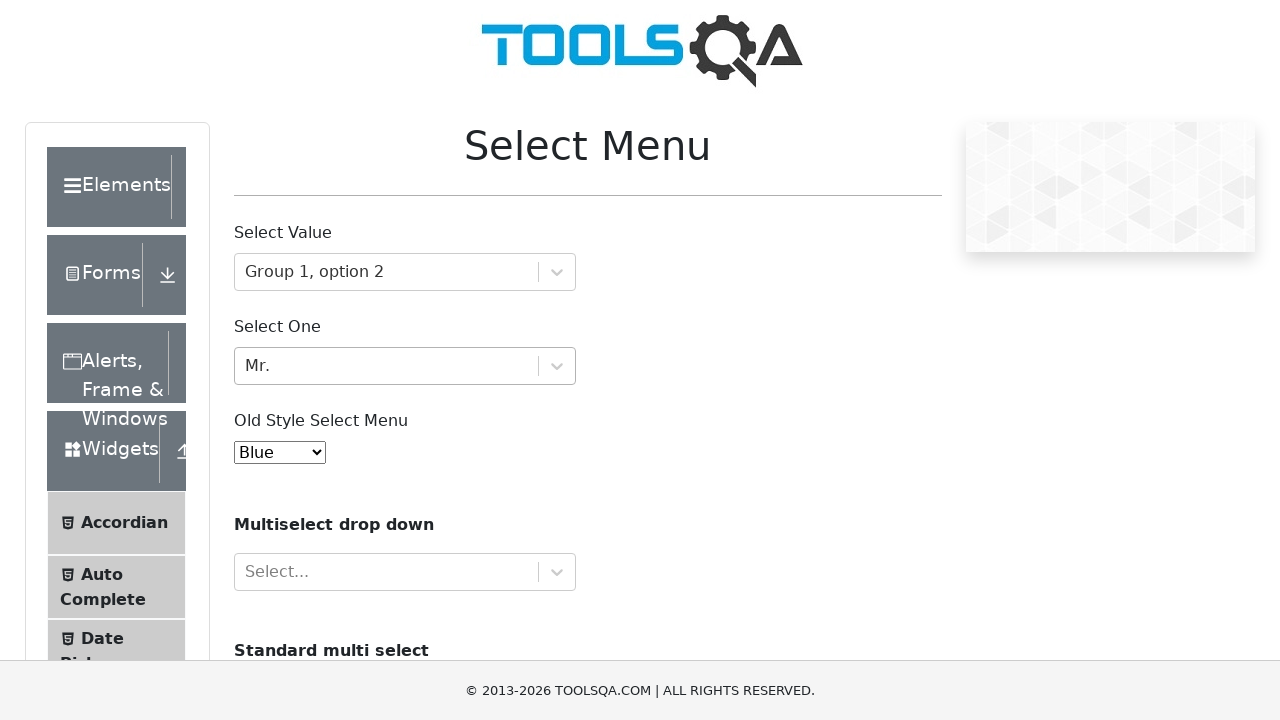